Tests a wait functionality by clicking a verify button and checking for a success message

Starting URL: http://suninjuly.github.io/wait1.html

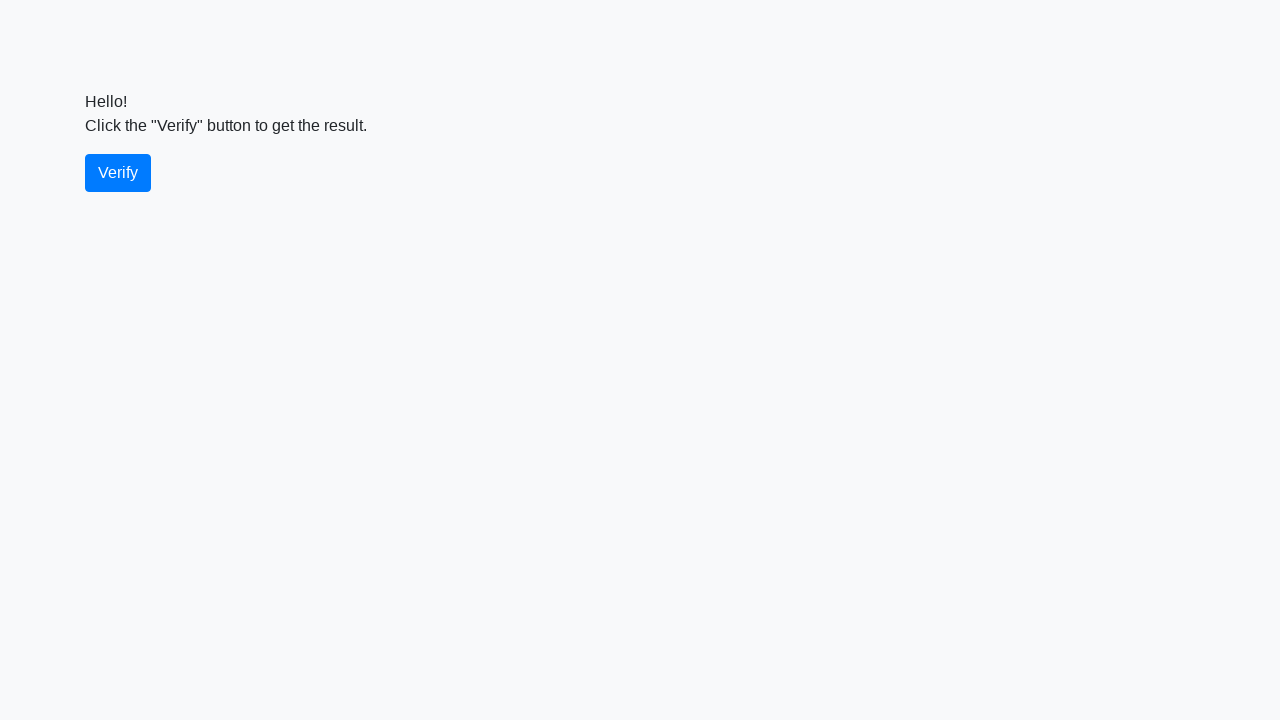

Clicked the verify button at (118, 173) on #verify
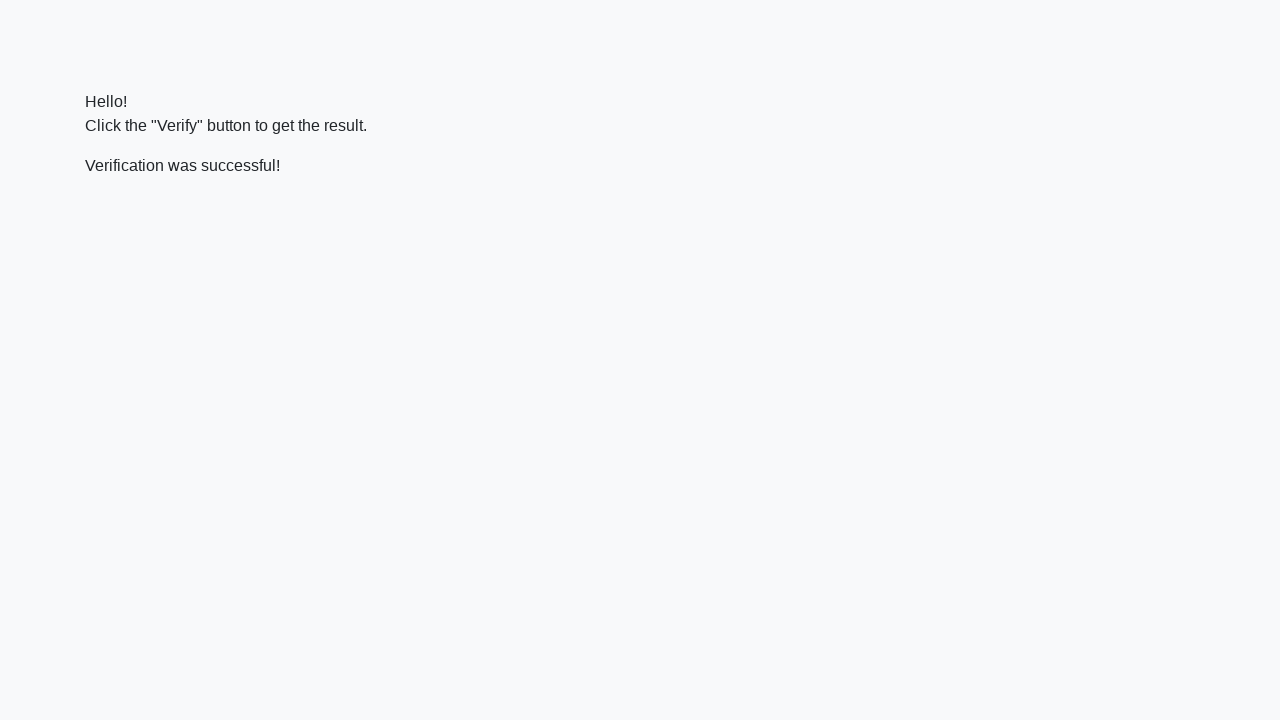

Located the verify message element
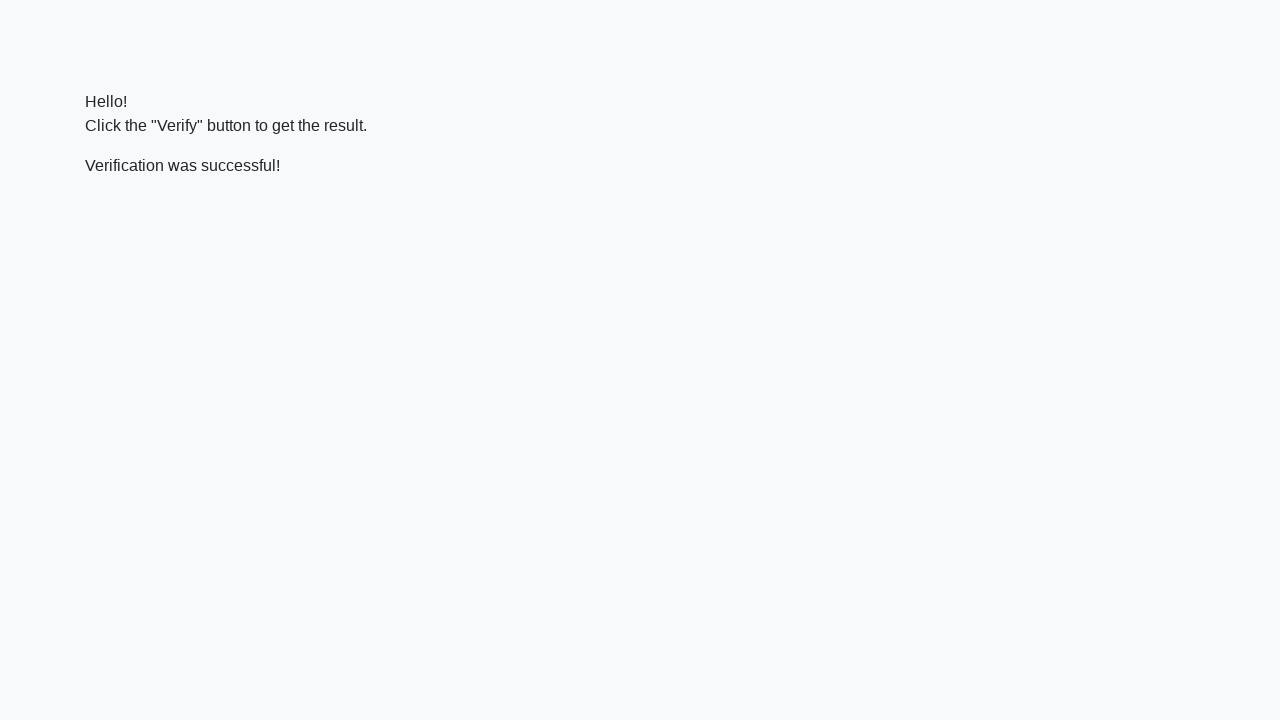

Success message appeared
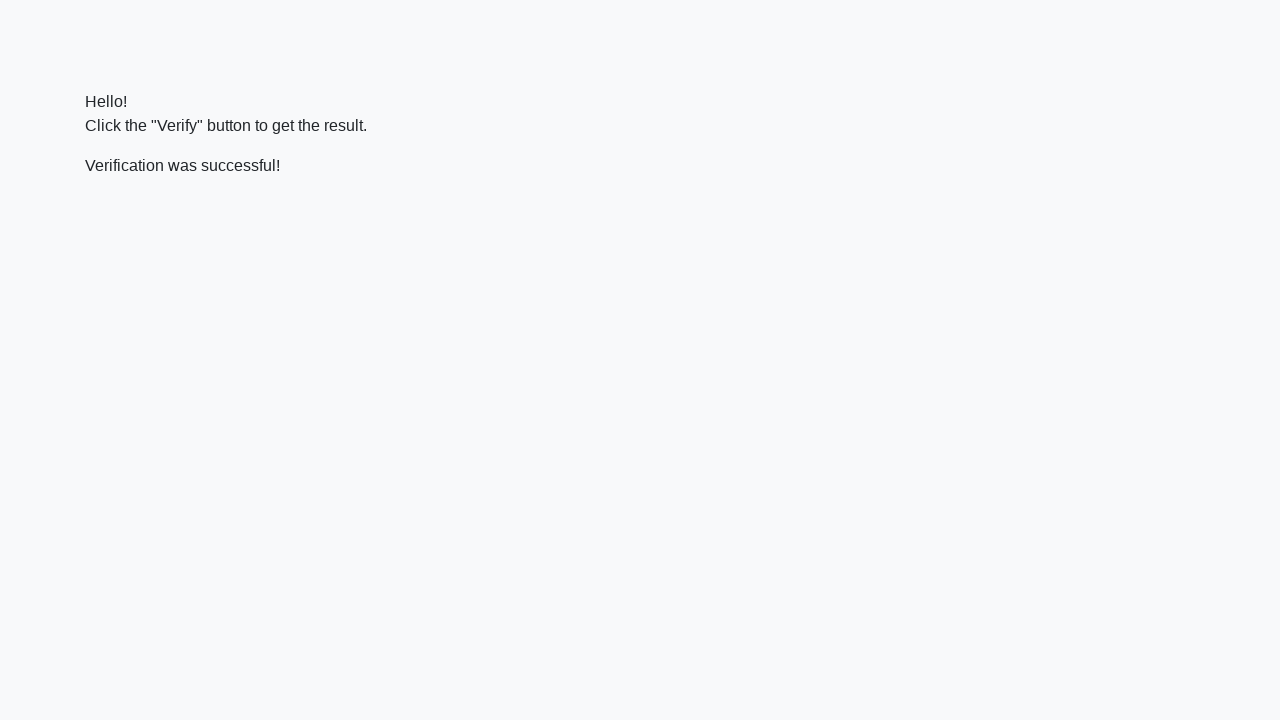

Verified success message contains 'successful'
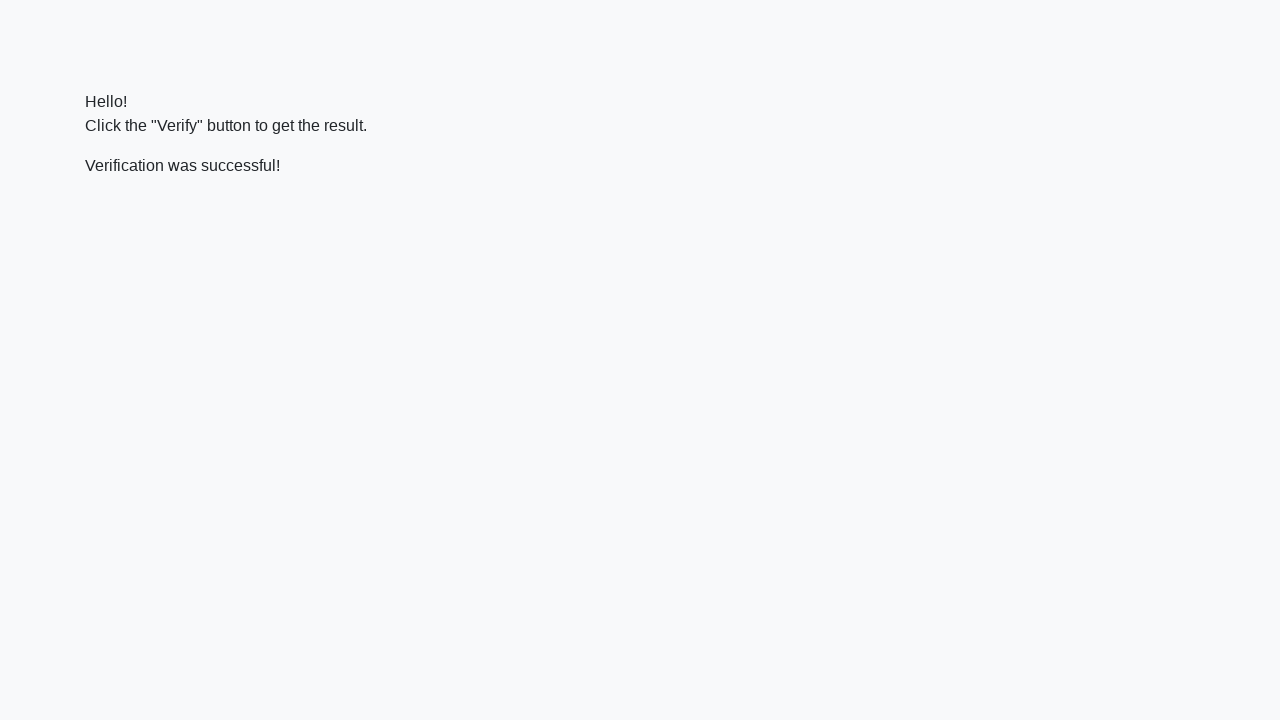

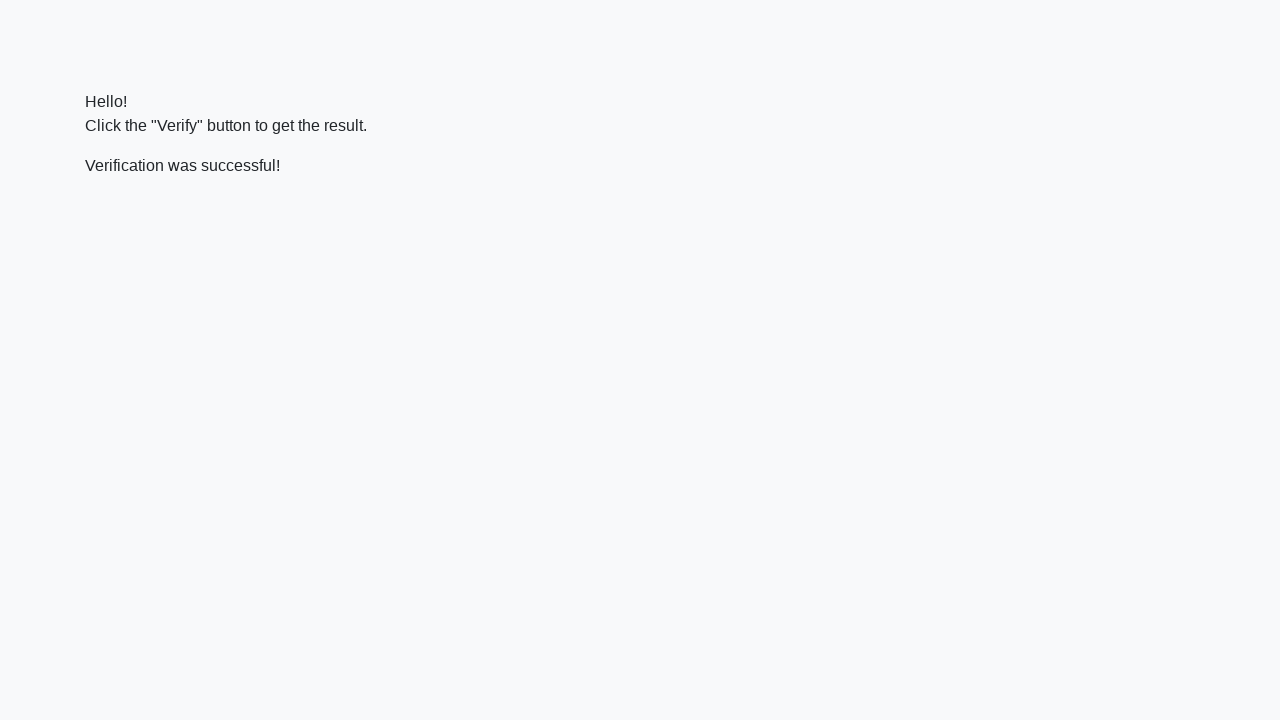